Tests the DemoQA practice form by navigating to the forms section, filling in name fields, and interacting with radio button elements

Starting URL: https://demoqa.com/

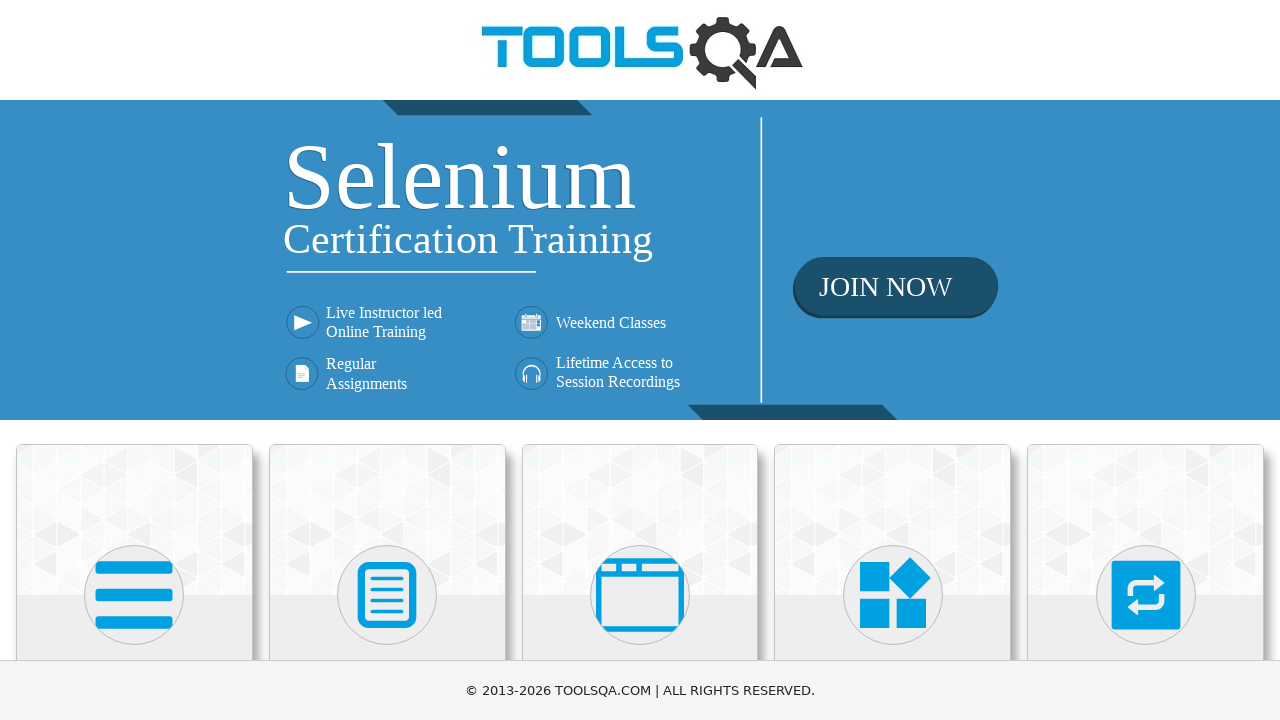

Scrolled Forms section into view
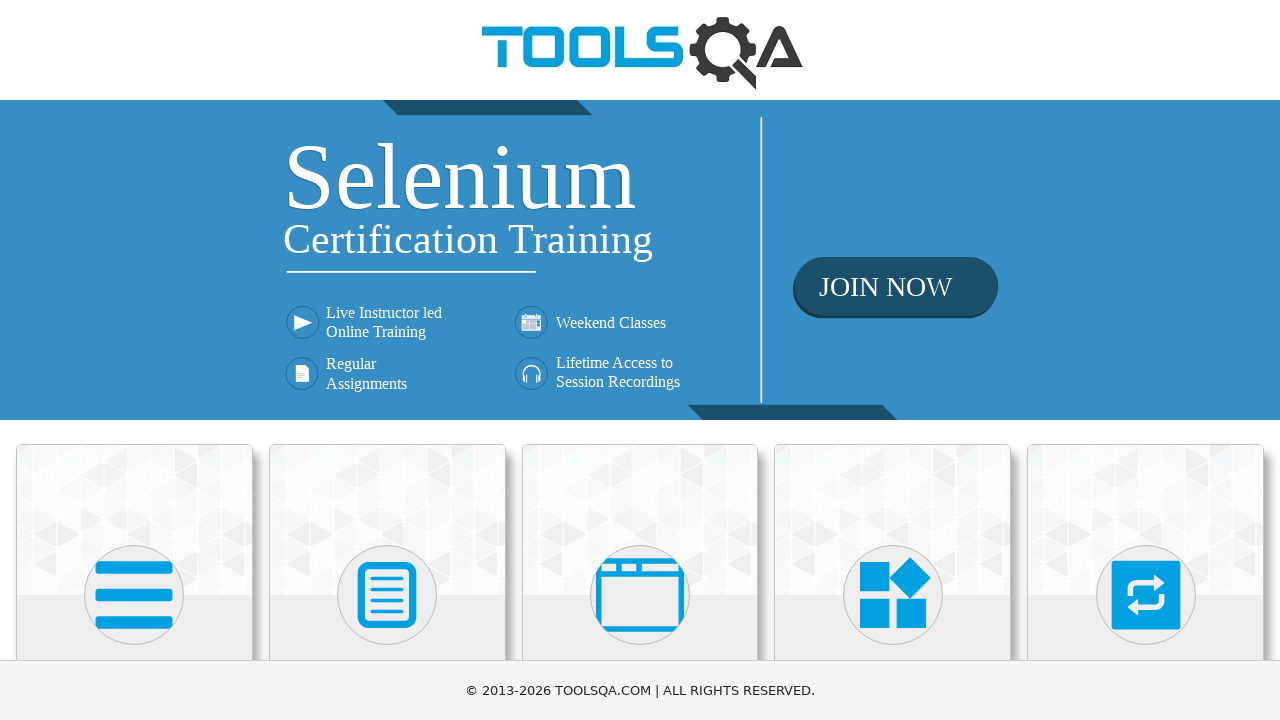

Clicked on Forms section at (387, 360) on xpath=//h5[text()='Forms']
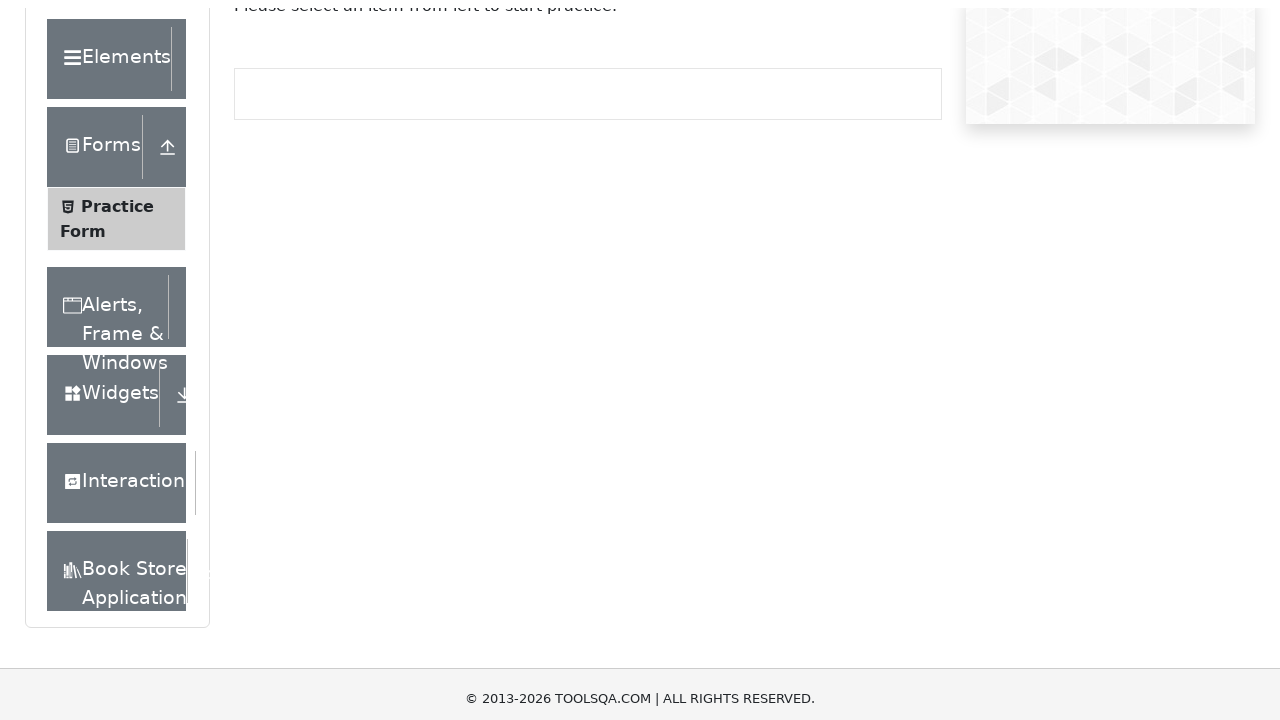

Clicked on Practice Form at (117, 336) on xpath=//span[text()='Practice Form']
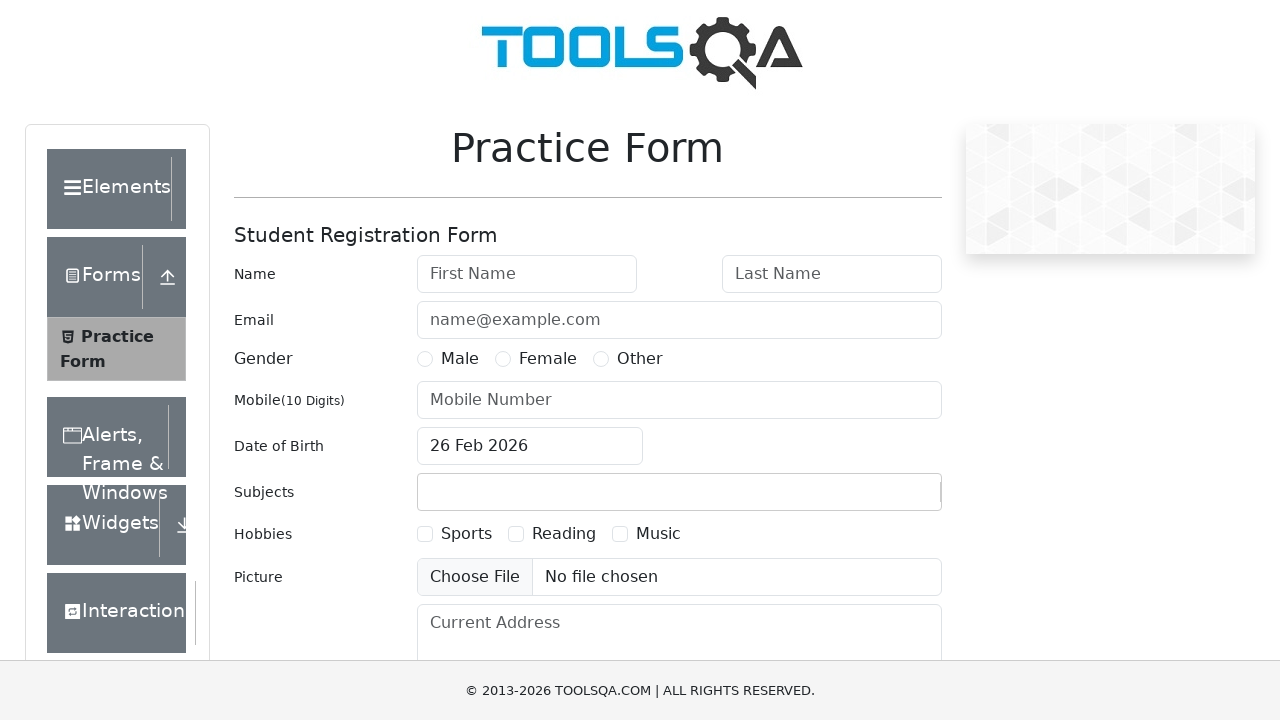

Filled first name with 'Sativada' on #firstName
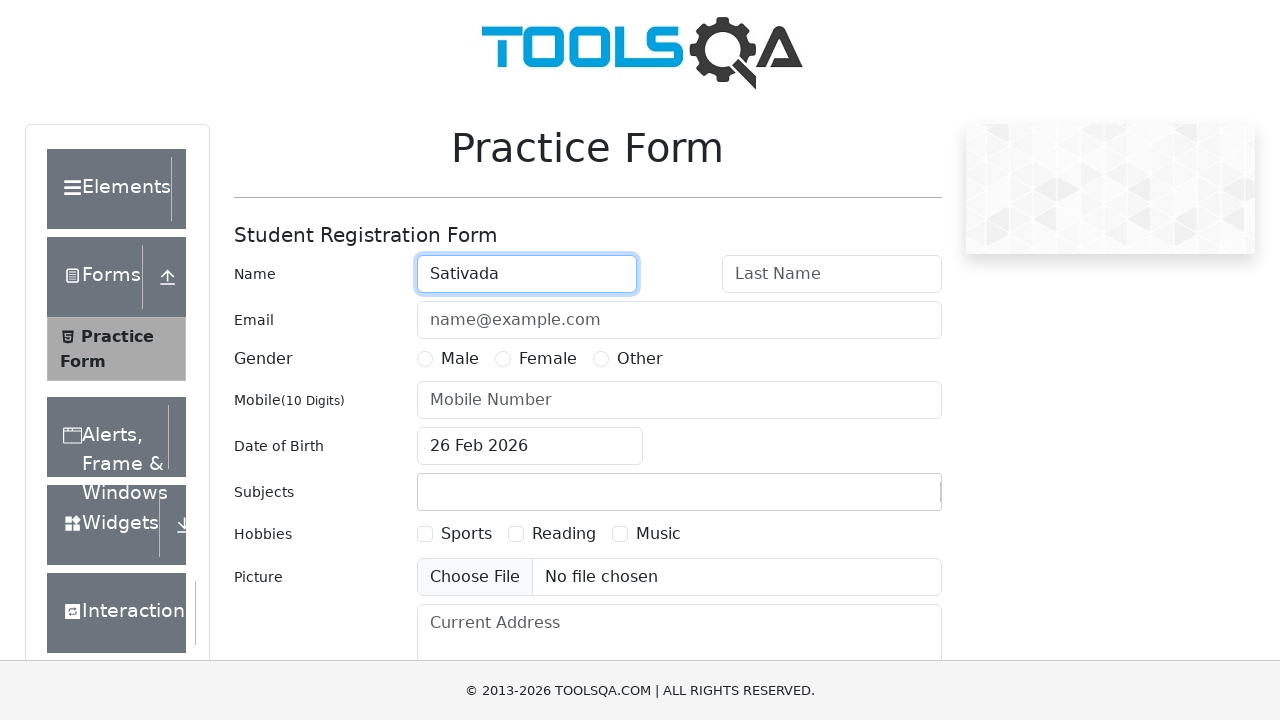

Filled last name with 'yogesh' on #lastName
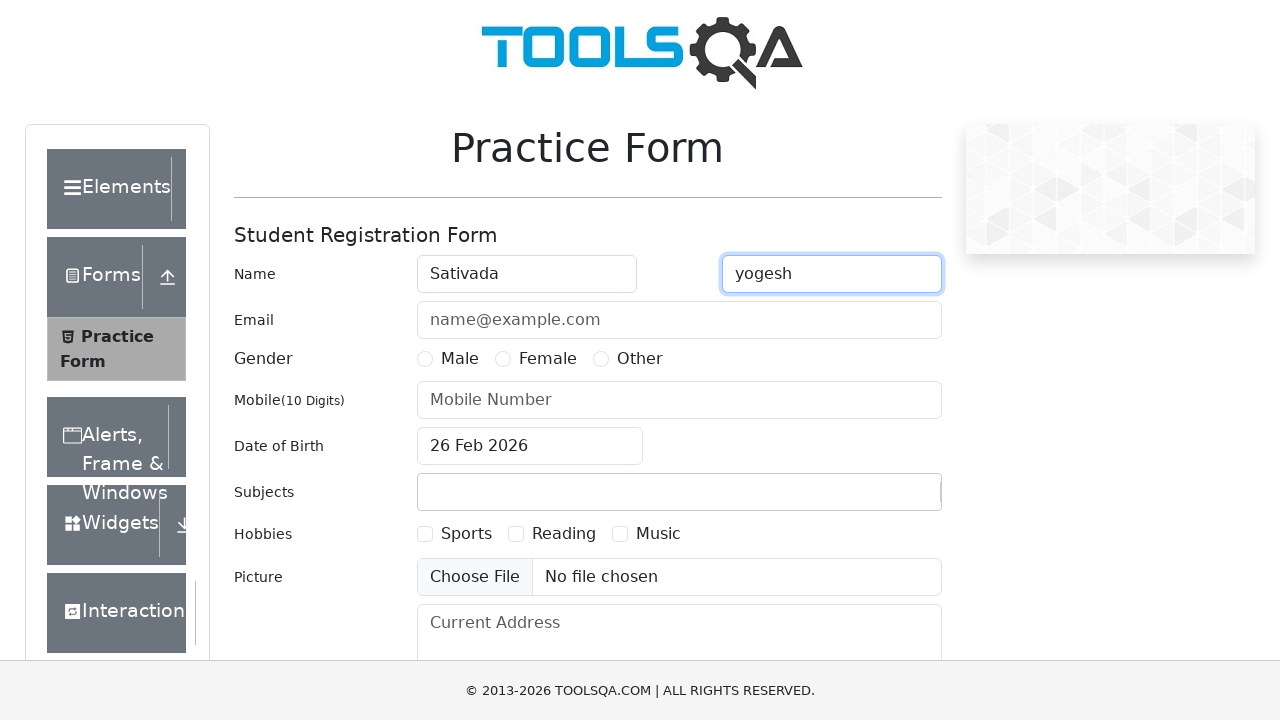

Pressed Enter key on last name field on #lastName
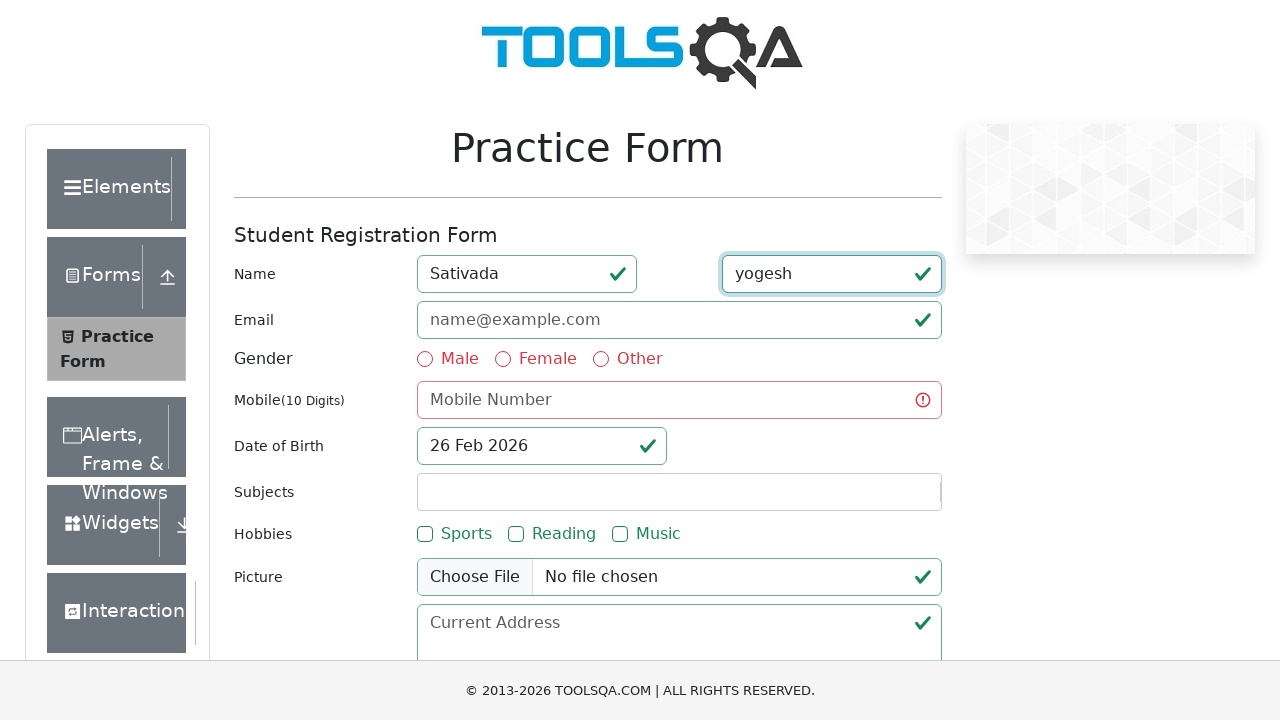

Retrieved mobile number label text: 'Mobile(10 Digits)'
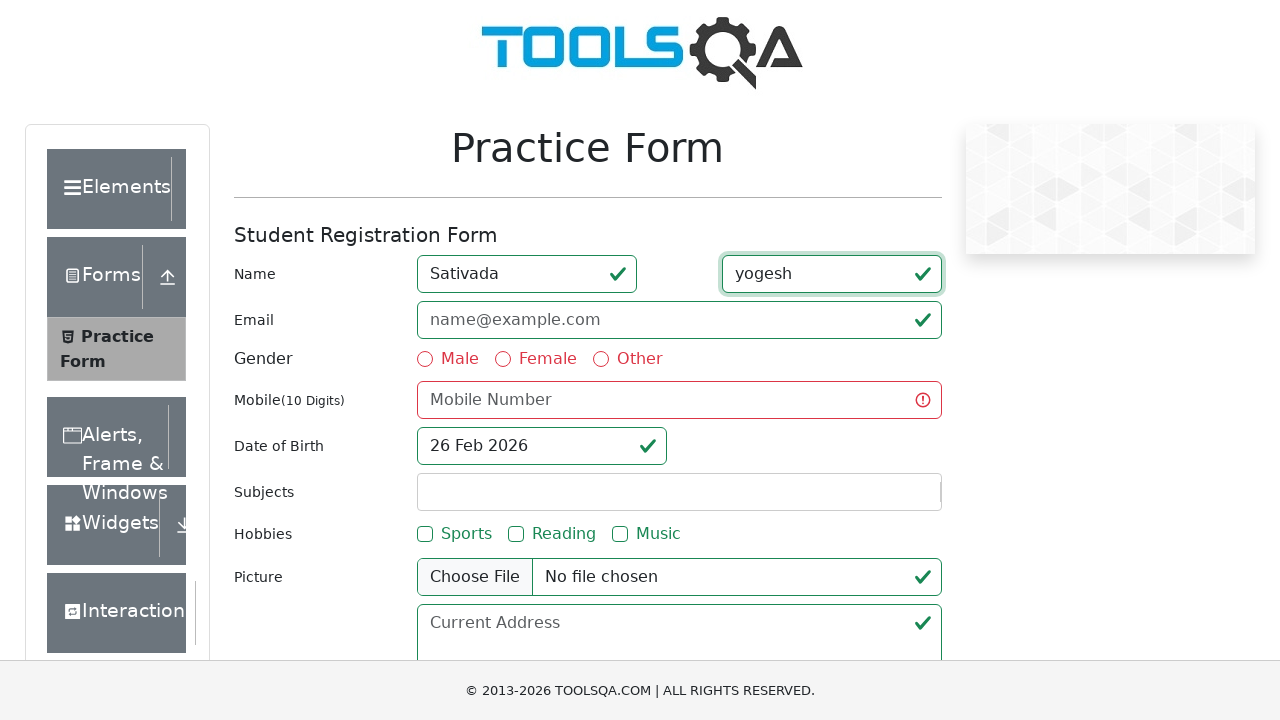

Located male radio button input element
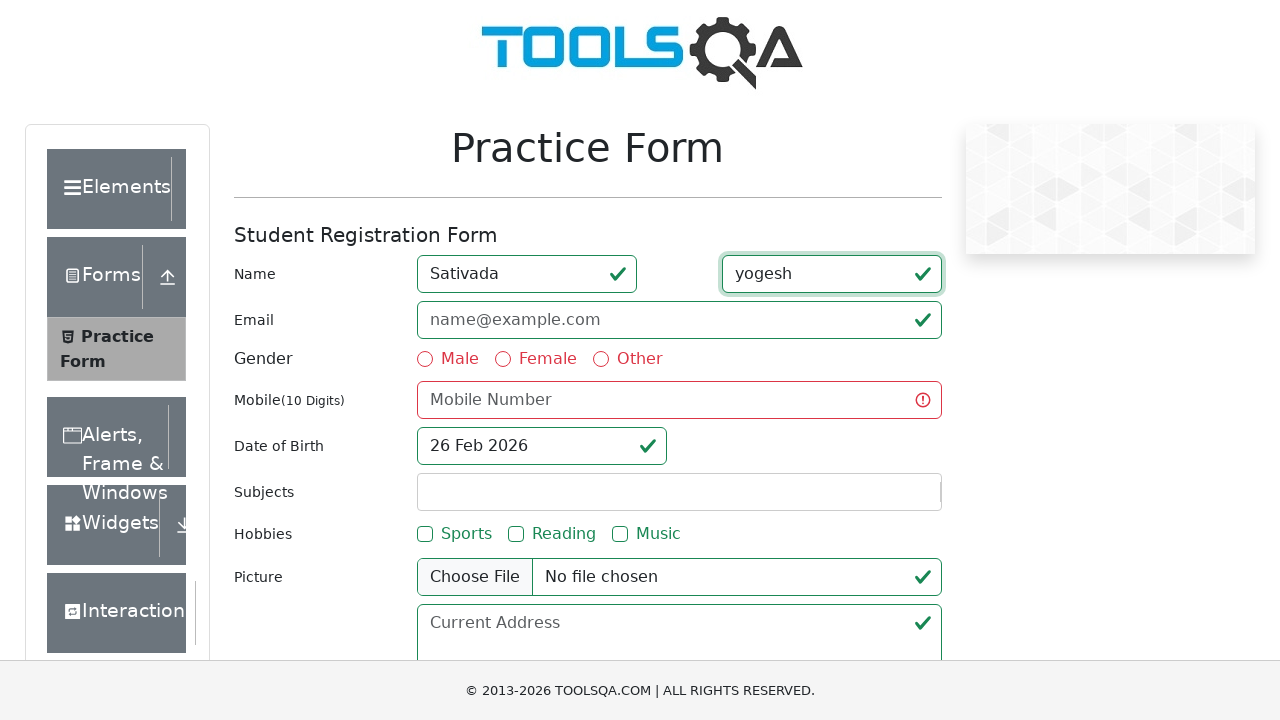

Located male radio button label
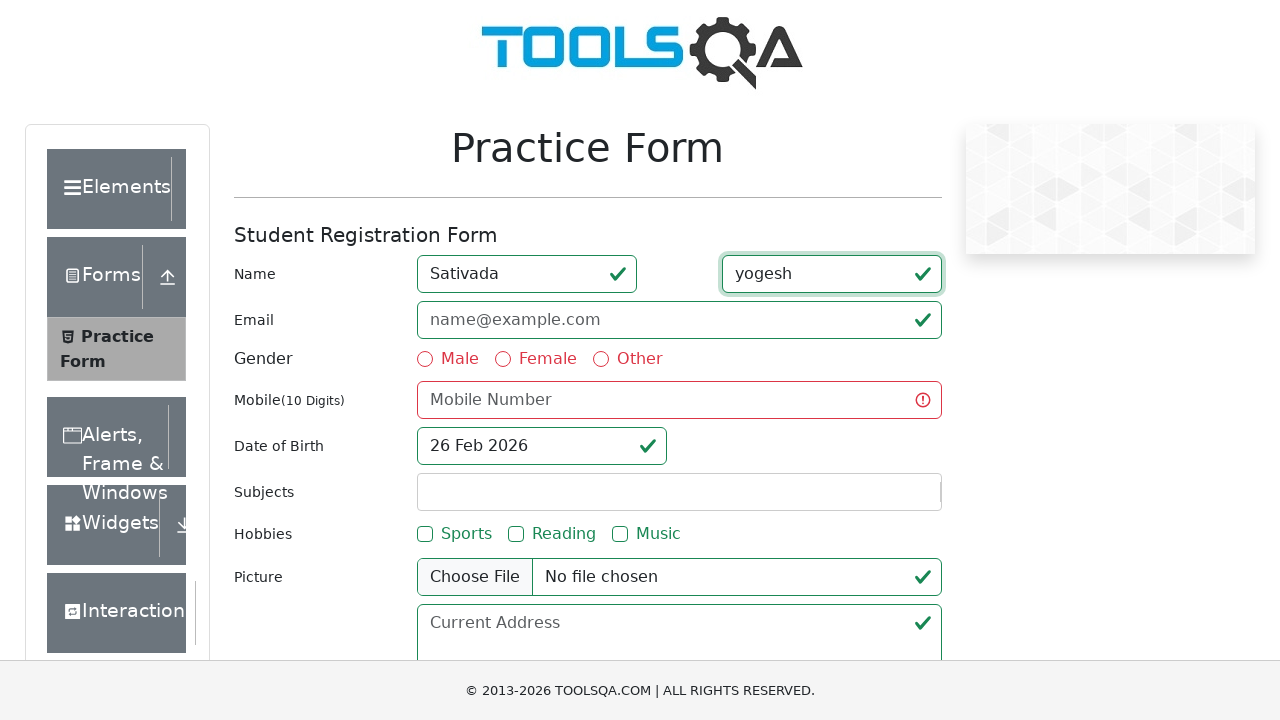

Scrolled male radio button label into view
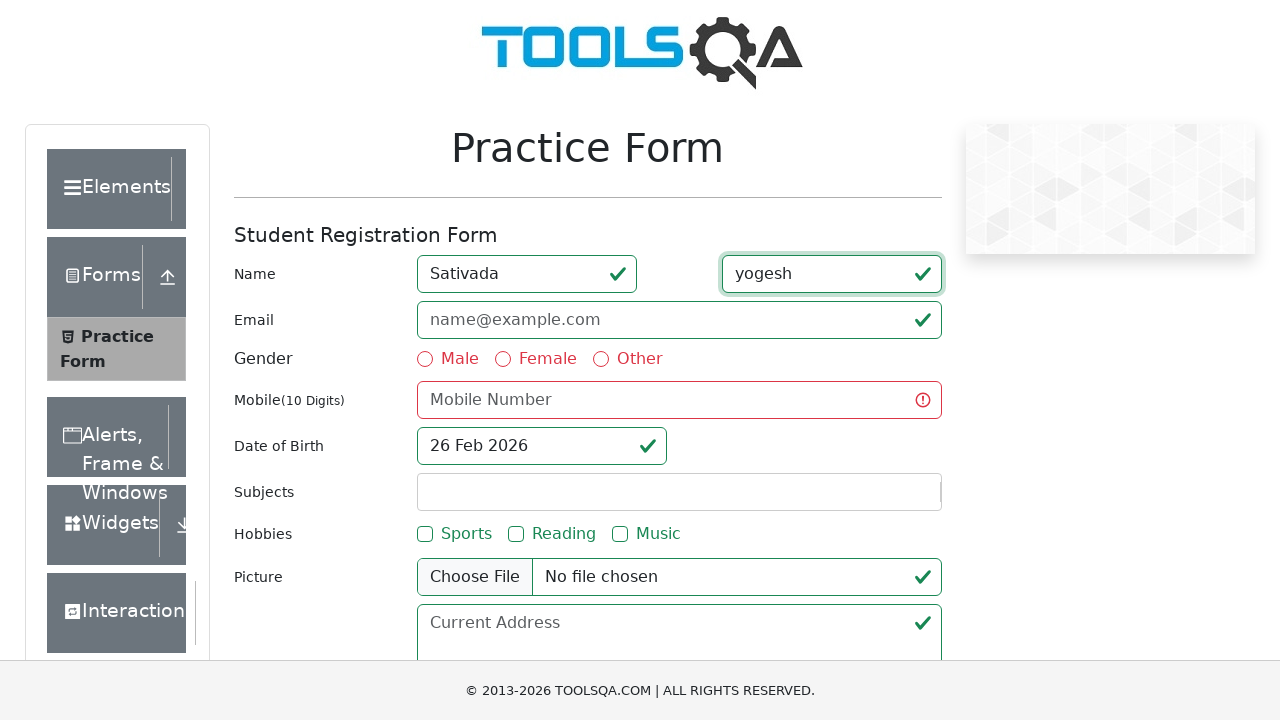

Clicked on male radio button label at (460, 359) on xpath=//label[@for='gender-radio-1']
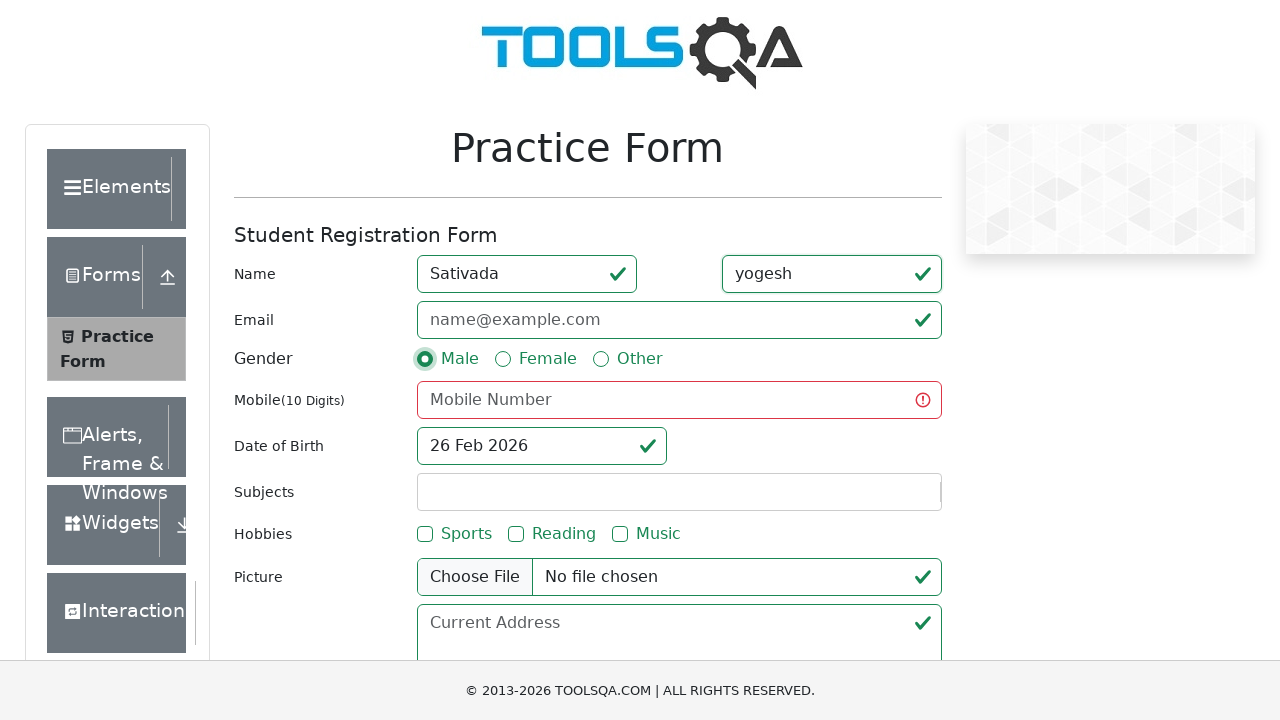

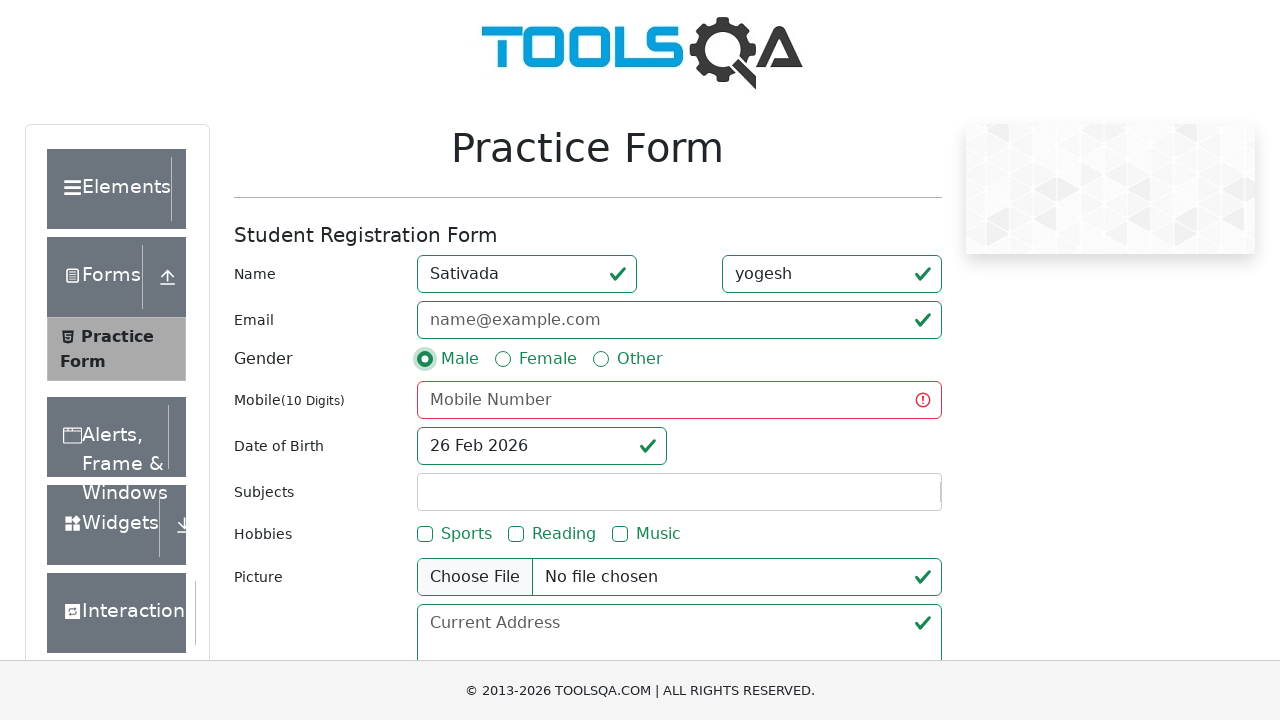